Tests dynamic control removal by clicking remove button and verifying the checkbox disappears and success message appears

Starting URL: https://practice.cydeo.com/dynamic_controls

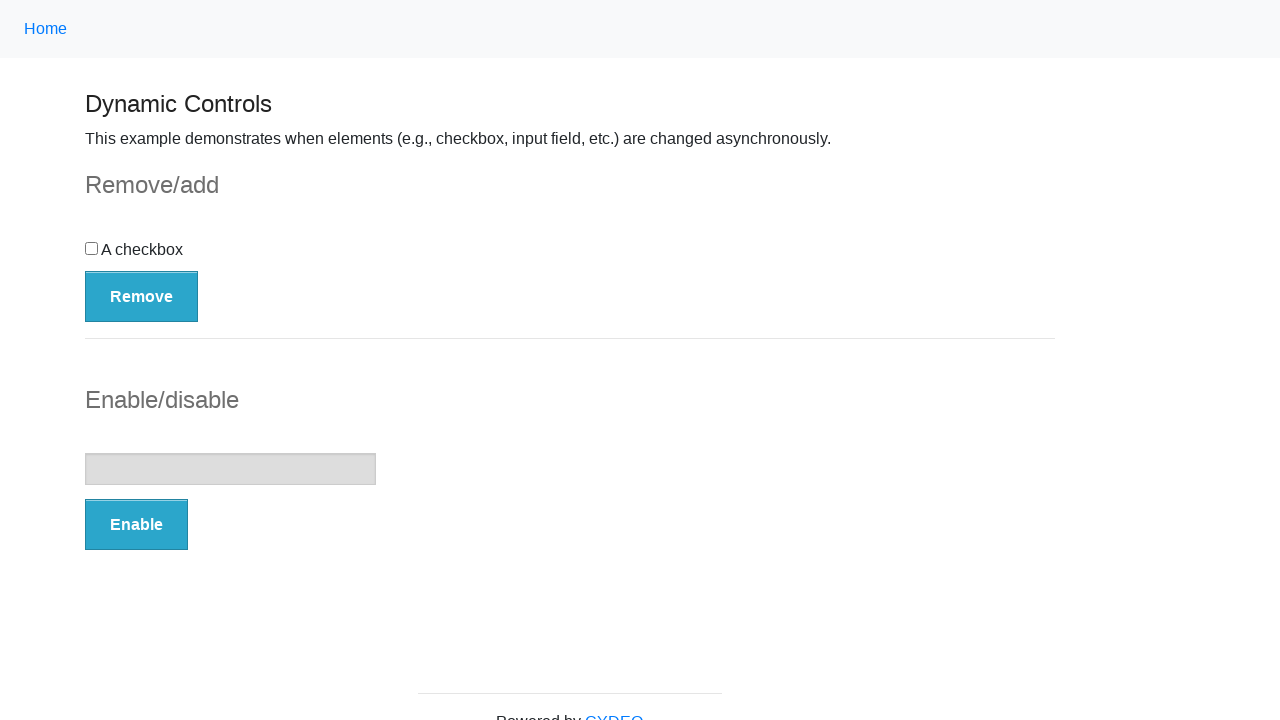

Clicked Remove button to delete checkbox at (142, 296) on button:has-text('Remove')
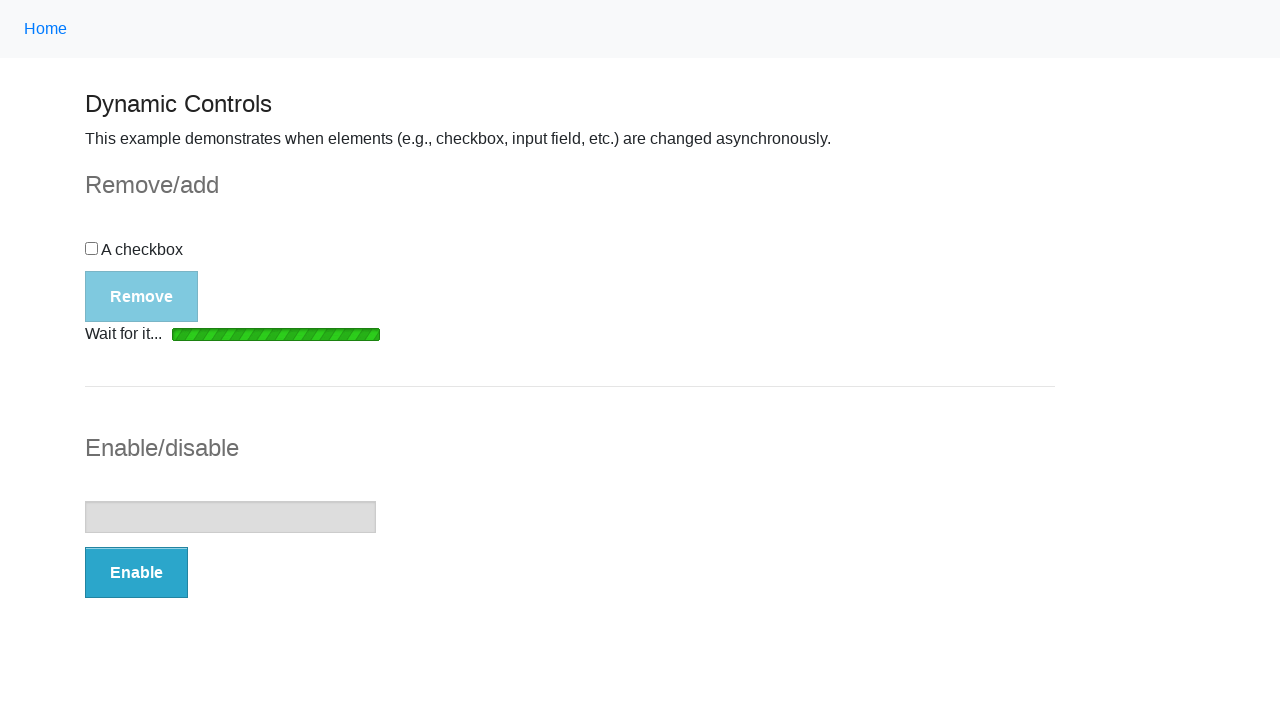

Loading bar disappeared after removal request
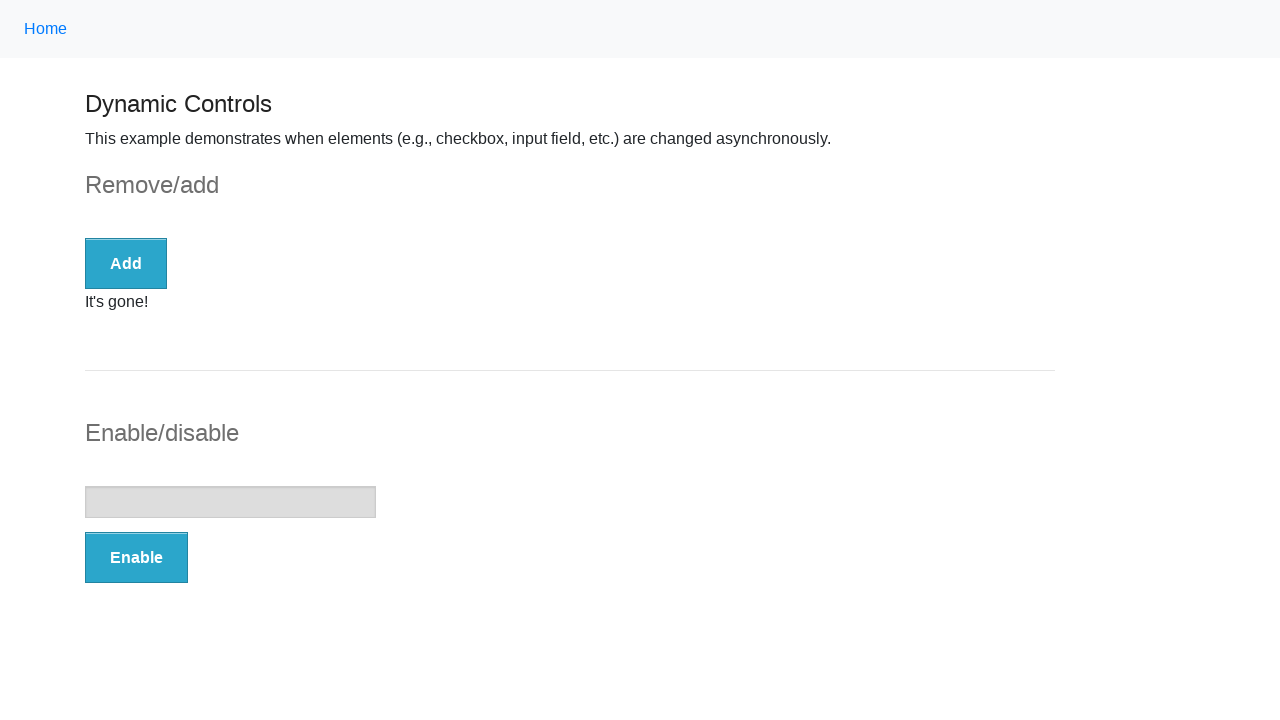

Verified checkbox is no longer visible on page
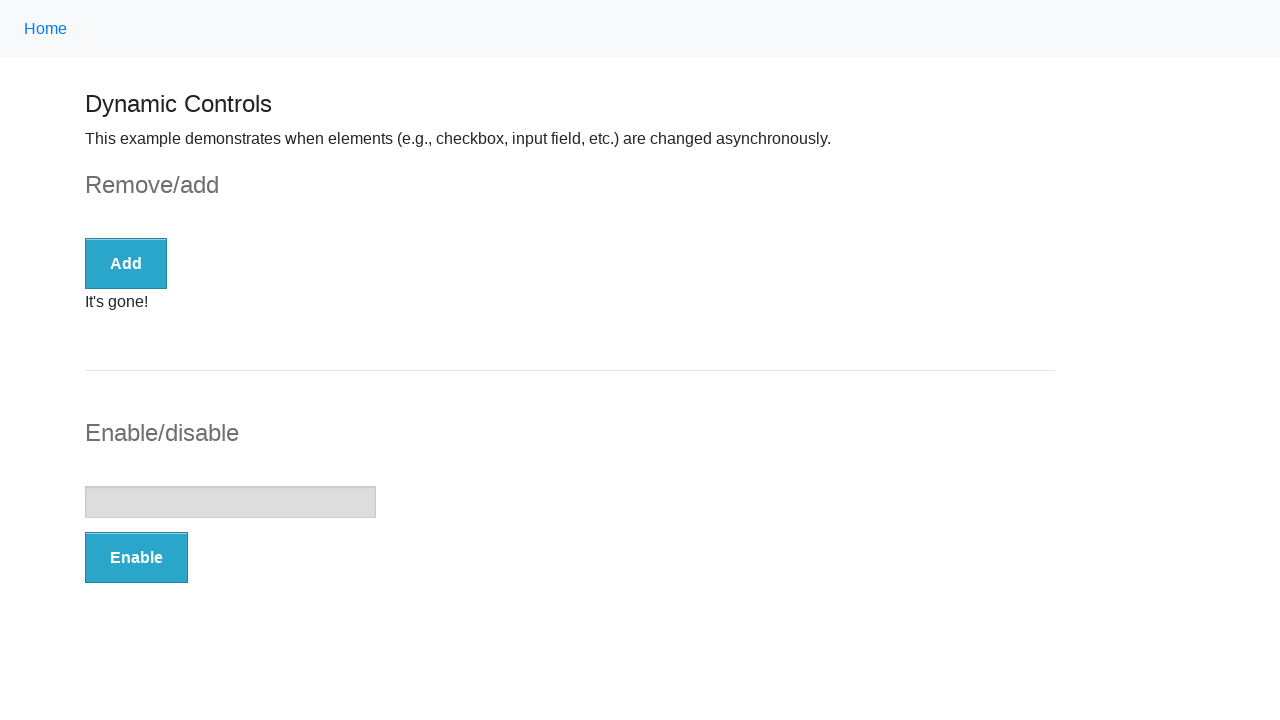

Assertion passed: checkbox is not visible
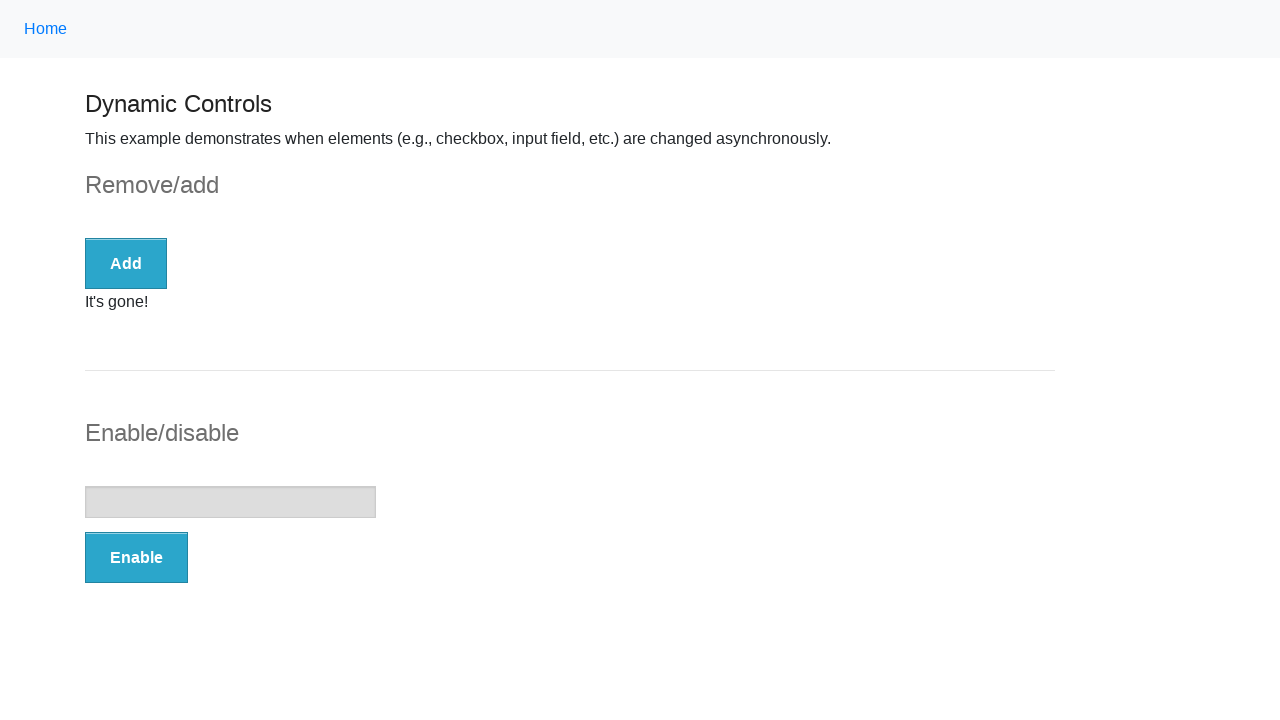

Success message appeared on page
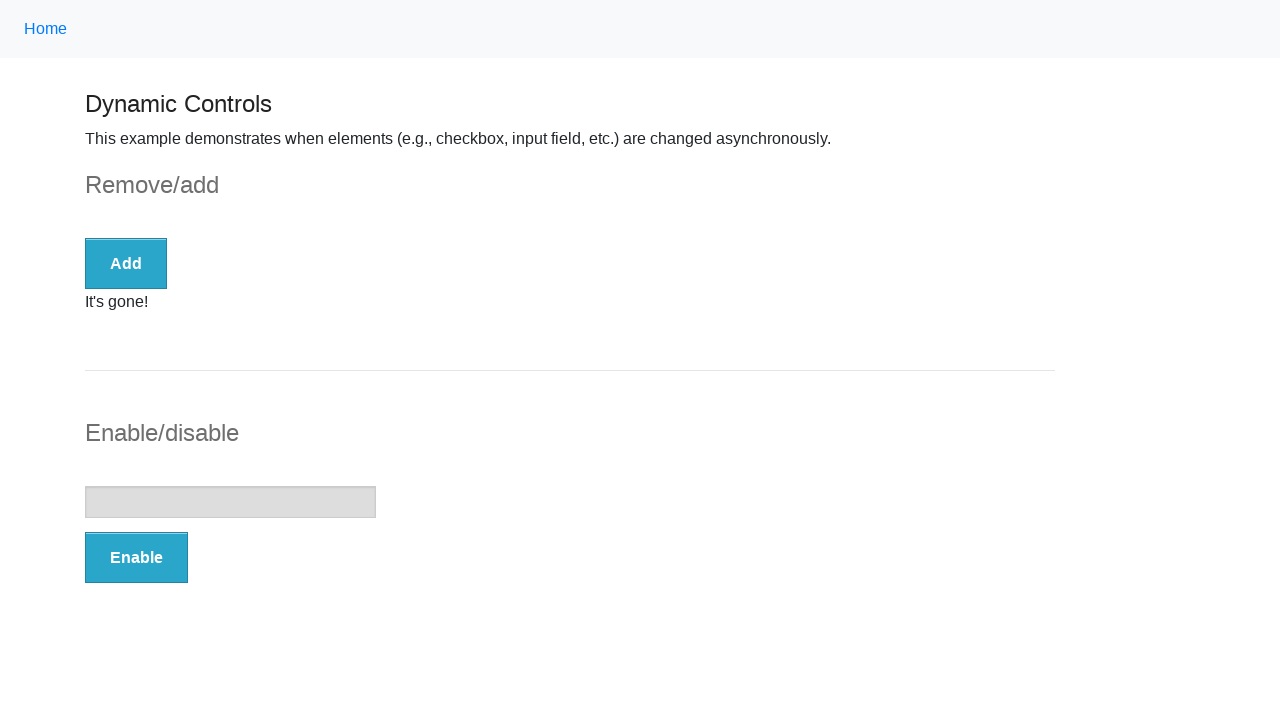

Assertion passed: success message is visible
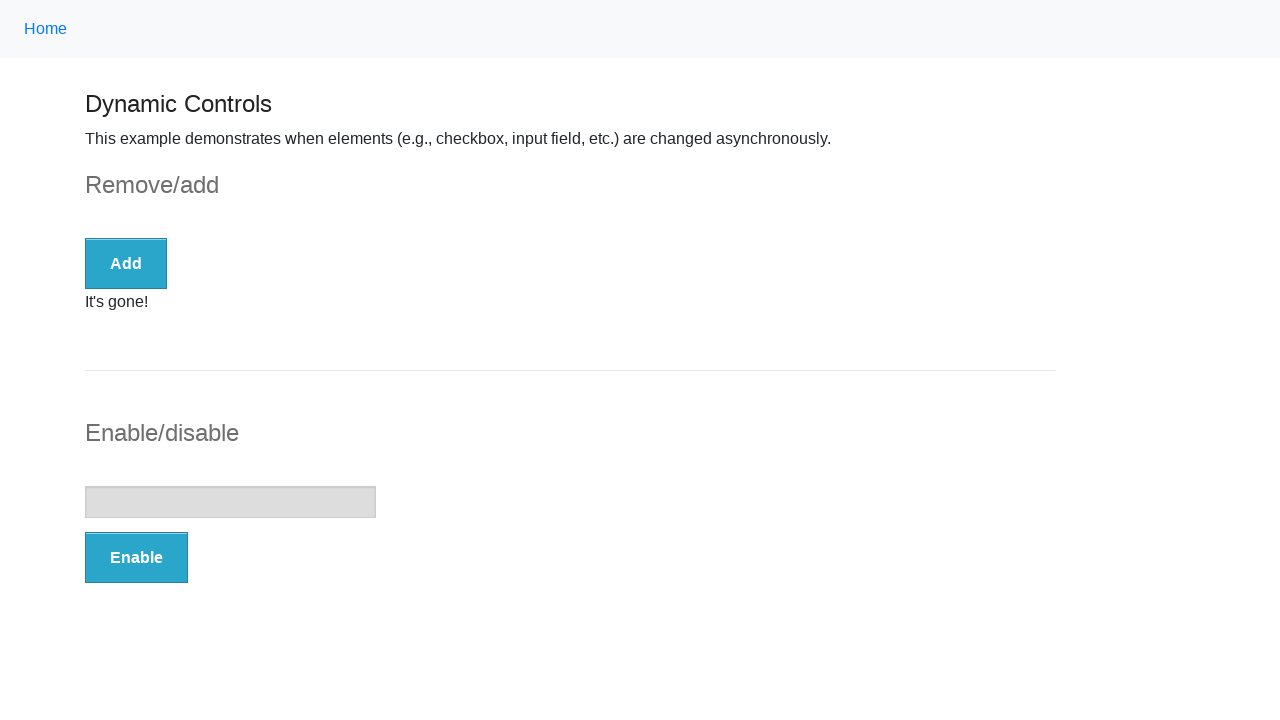

Assertion passed: success message contains 'It's gone!' text
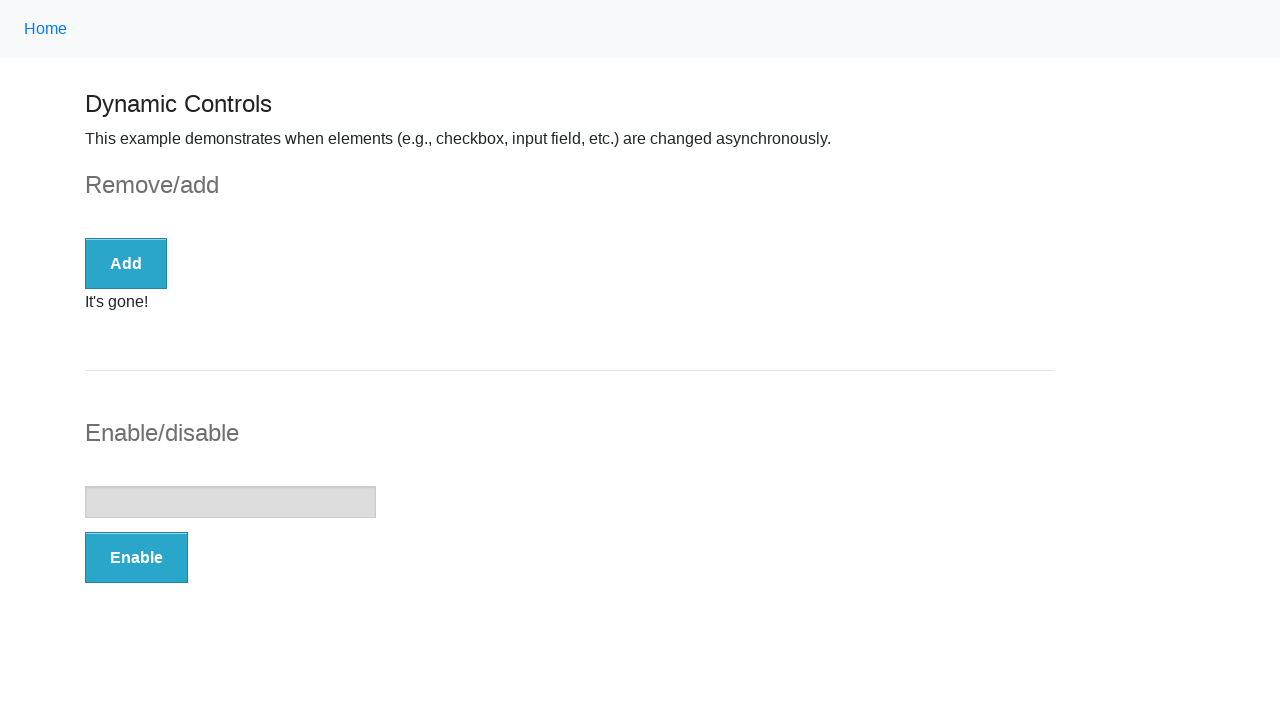

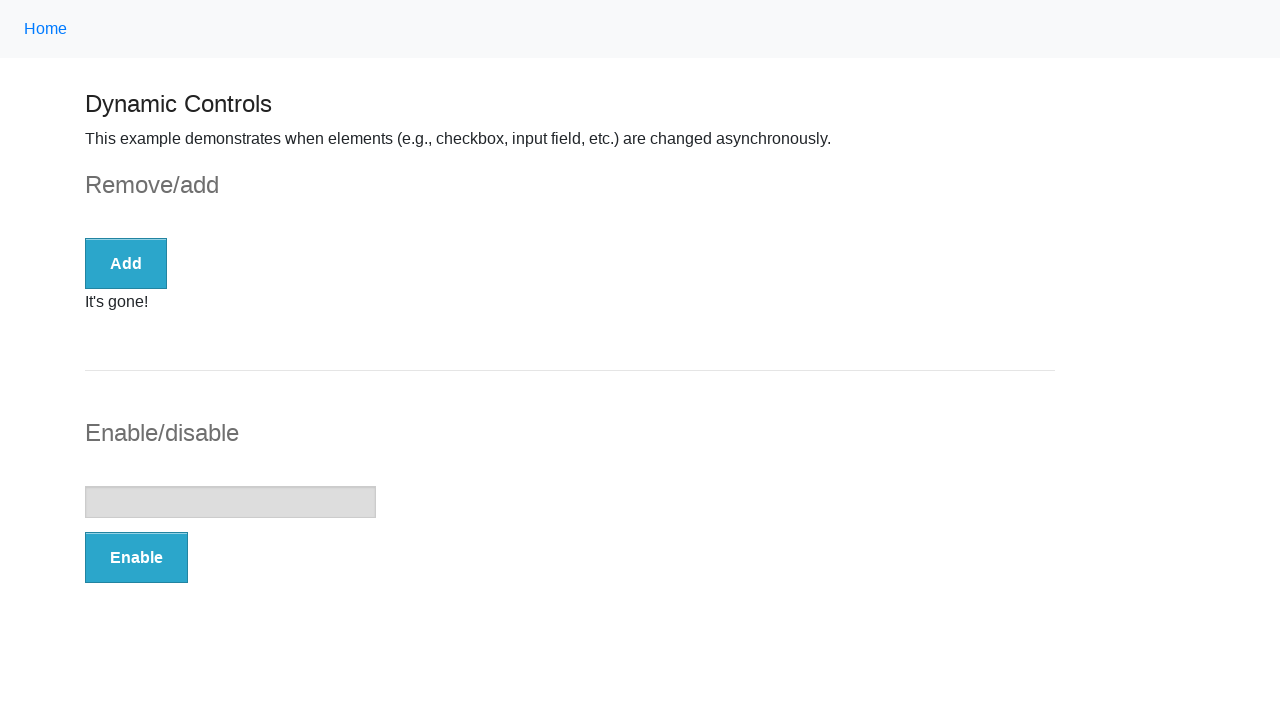